Validates the subscription form elements on Automation Exercise site including logo, email input box, submit button, and subscription text

Starting URL: https://automationexercise.com/

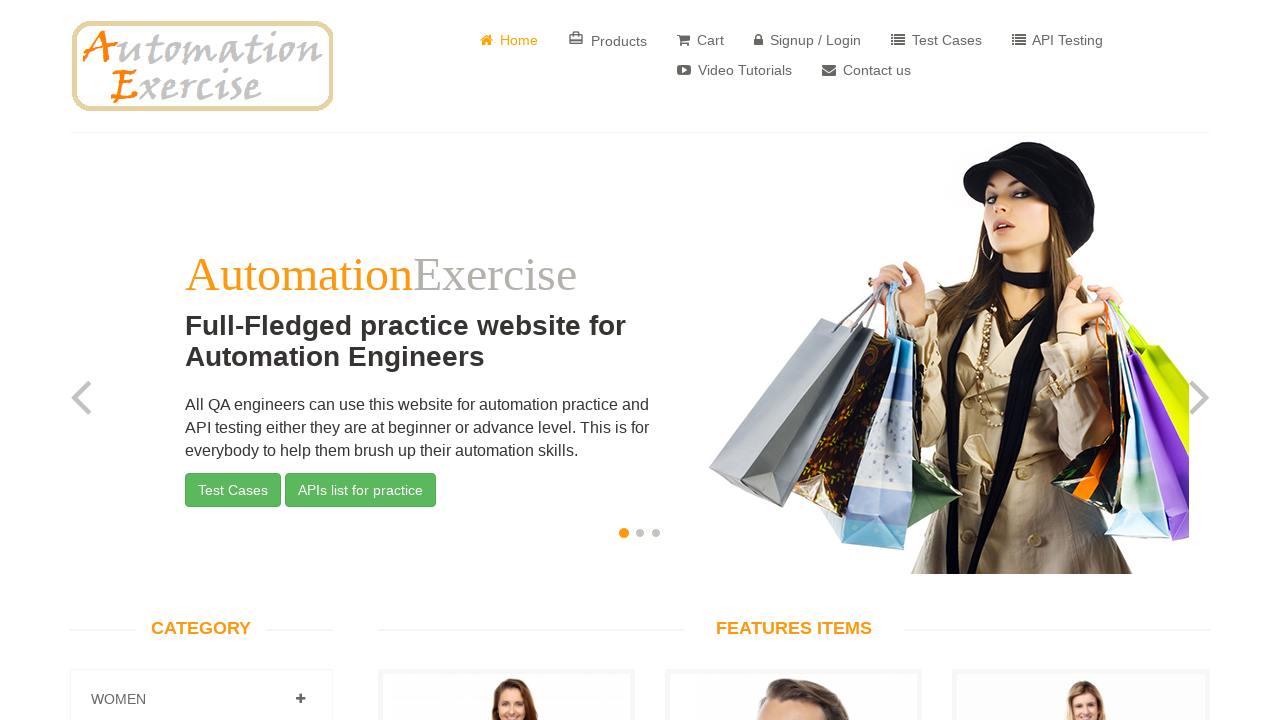

Verified subscription logo is displayed
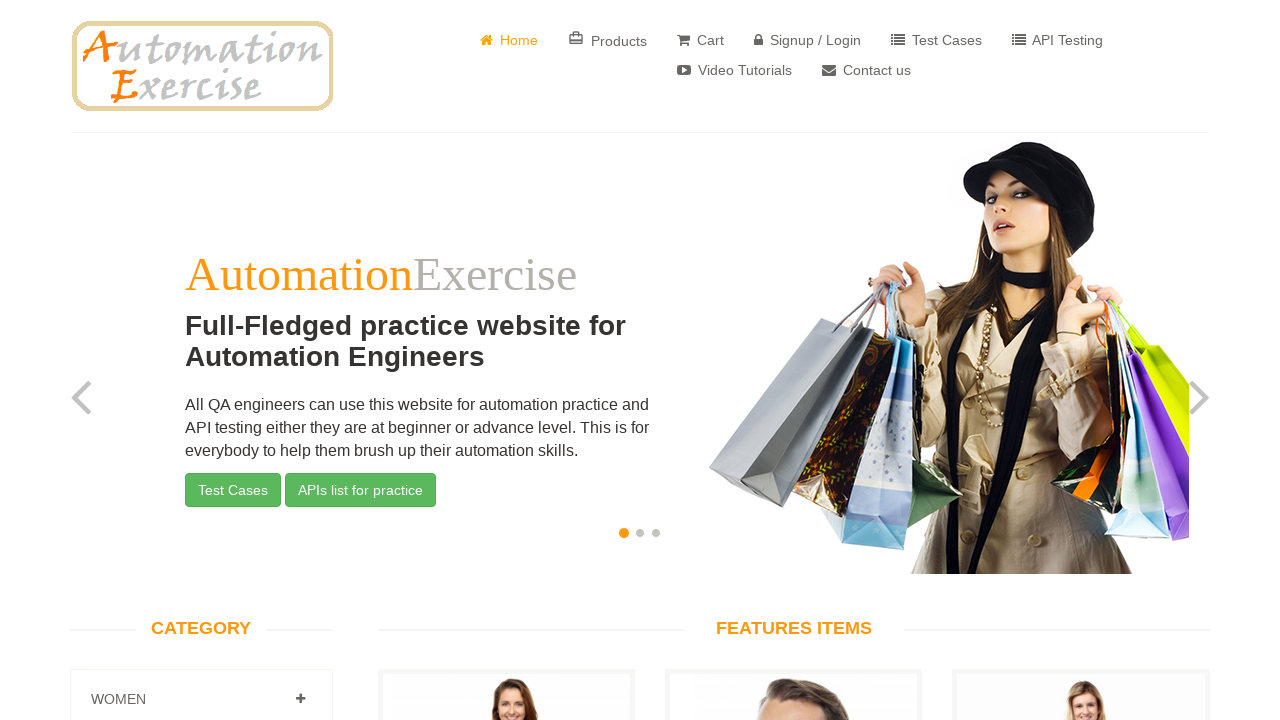

Verified email input box is displayed
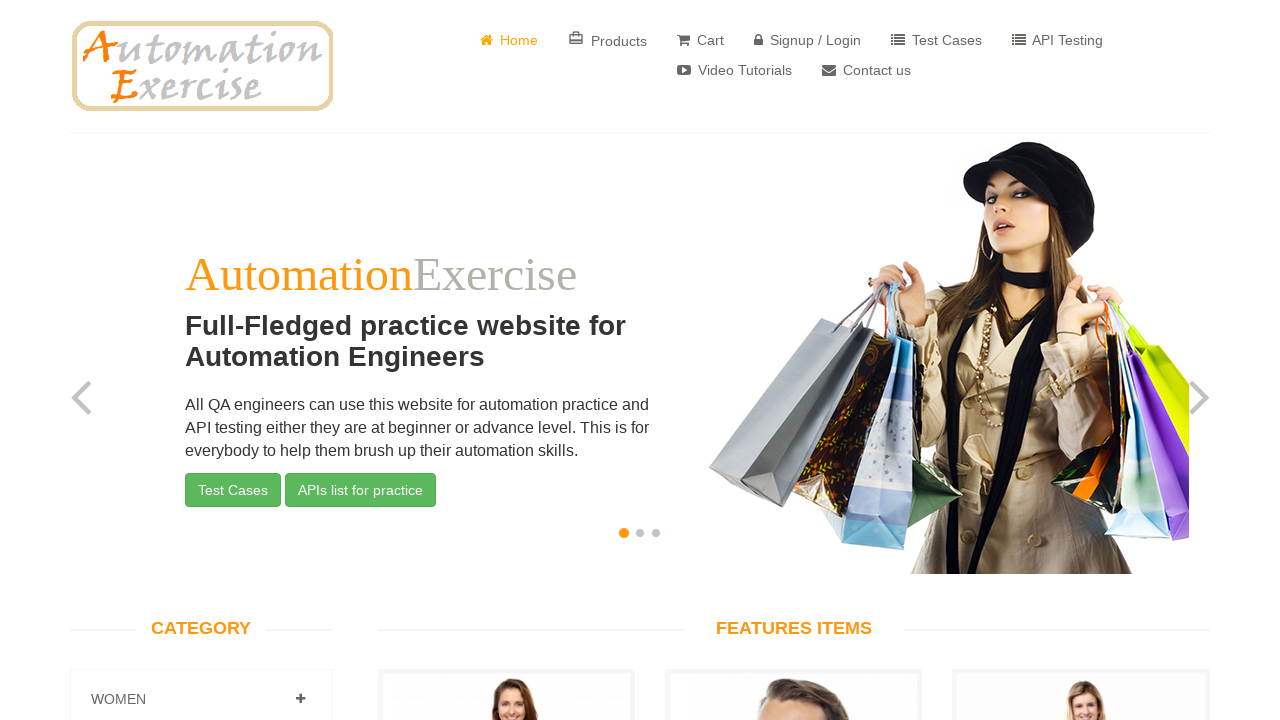

Verified subscription submit button is displayed
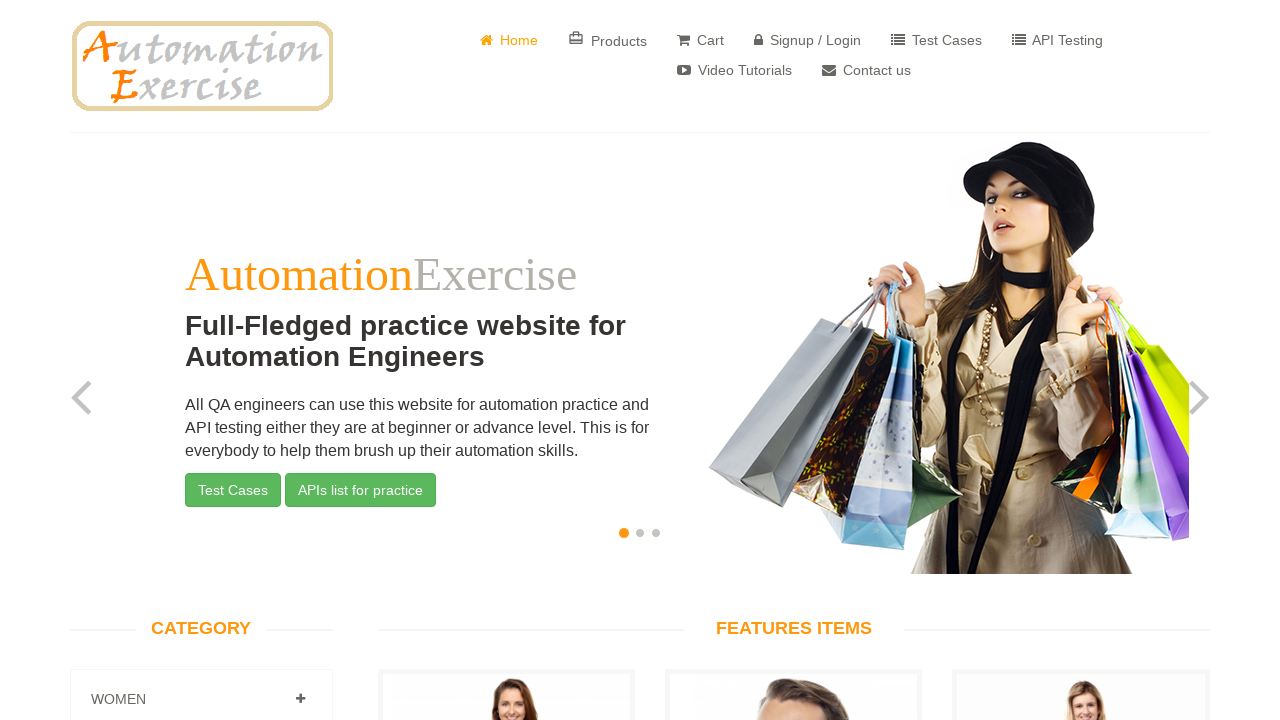

Verified subscription text under email field is displayed
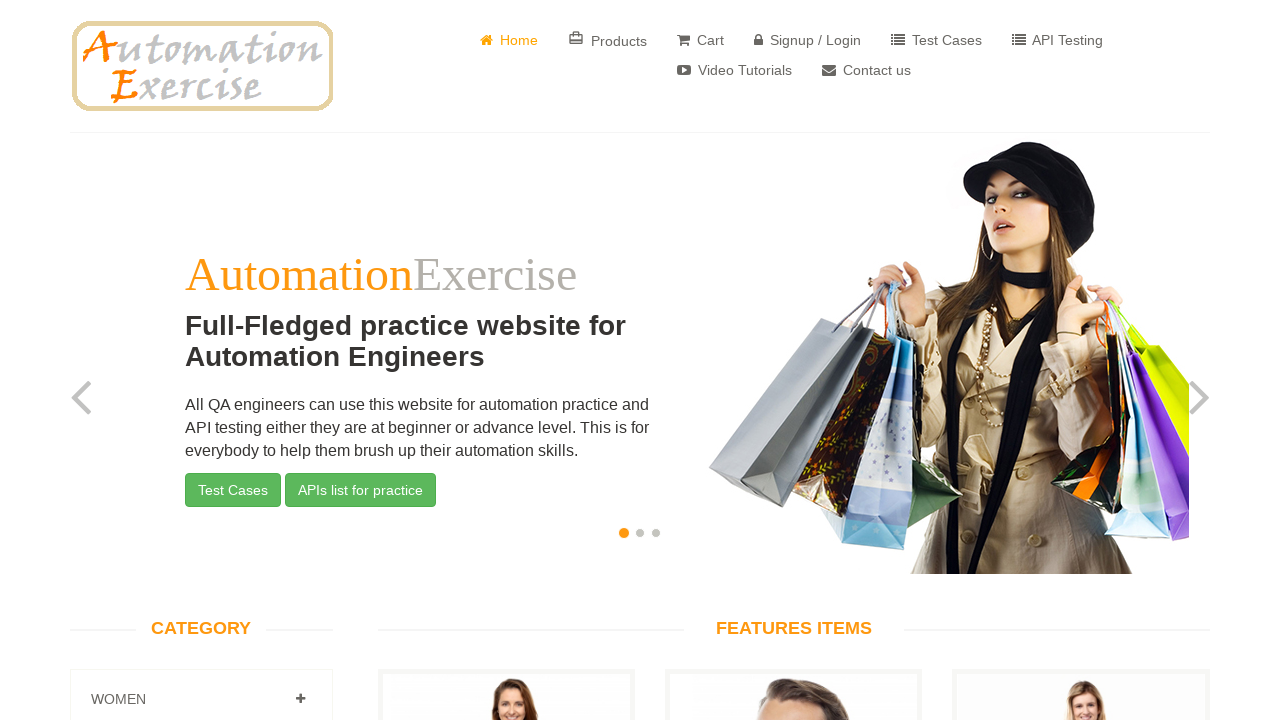

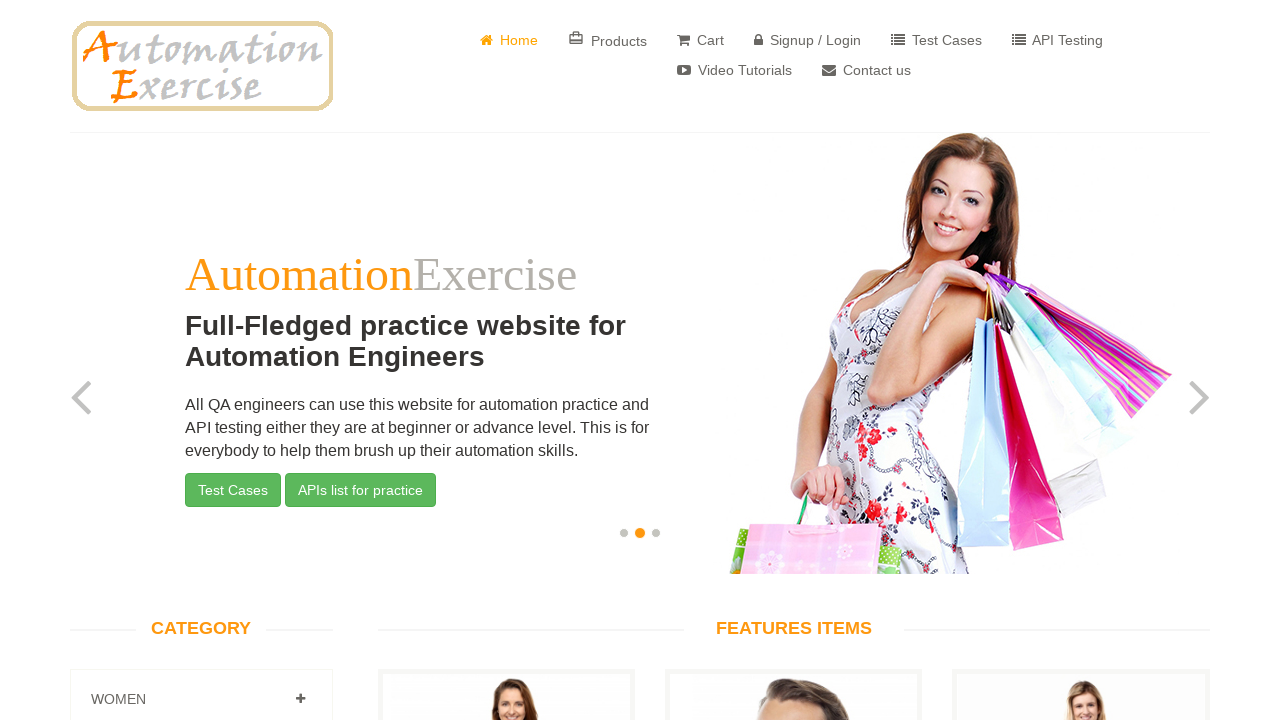